Tests JavaScript confirmation alert by clicking buttons to trigger alerts, dismissing and accepting them, and verifying different result messages

Starting URL: http://the-internet.herokuapp.com/

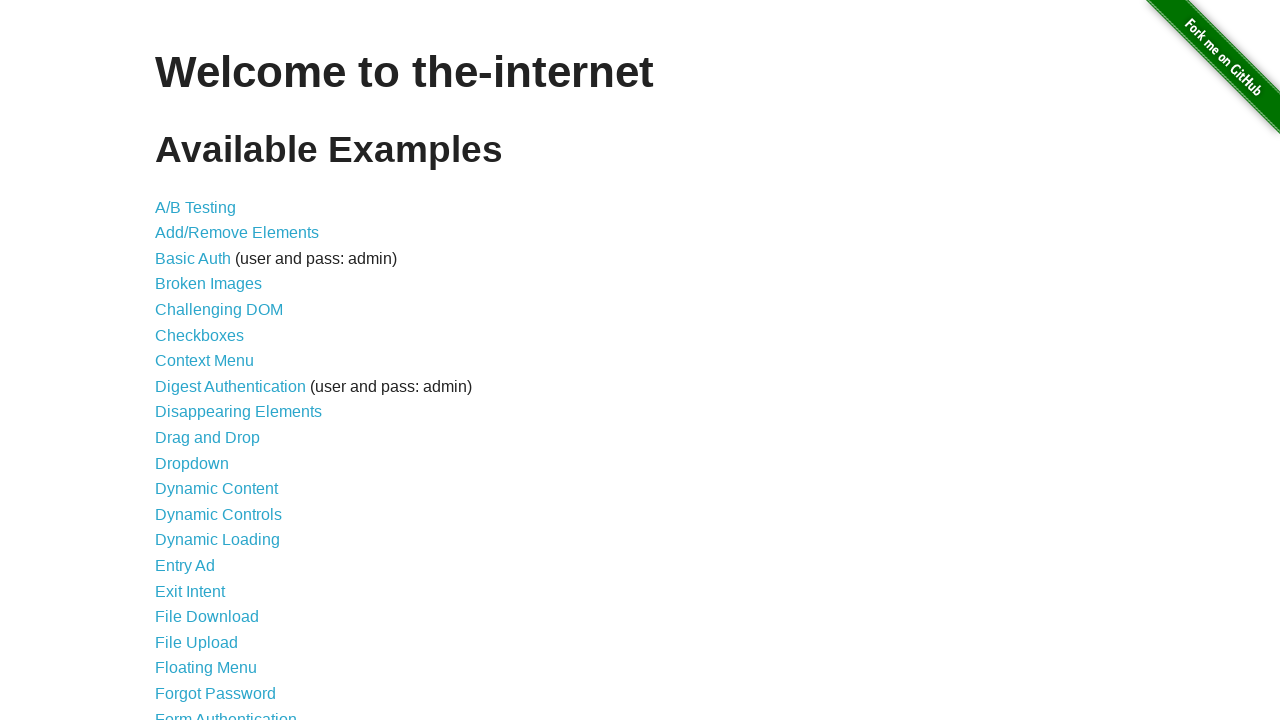

Clicked on 'JavaScript Alerts' link to navigate to alerts page at (214, 361) on a[href='/javascript_alerts']
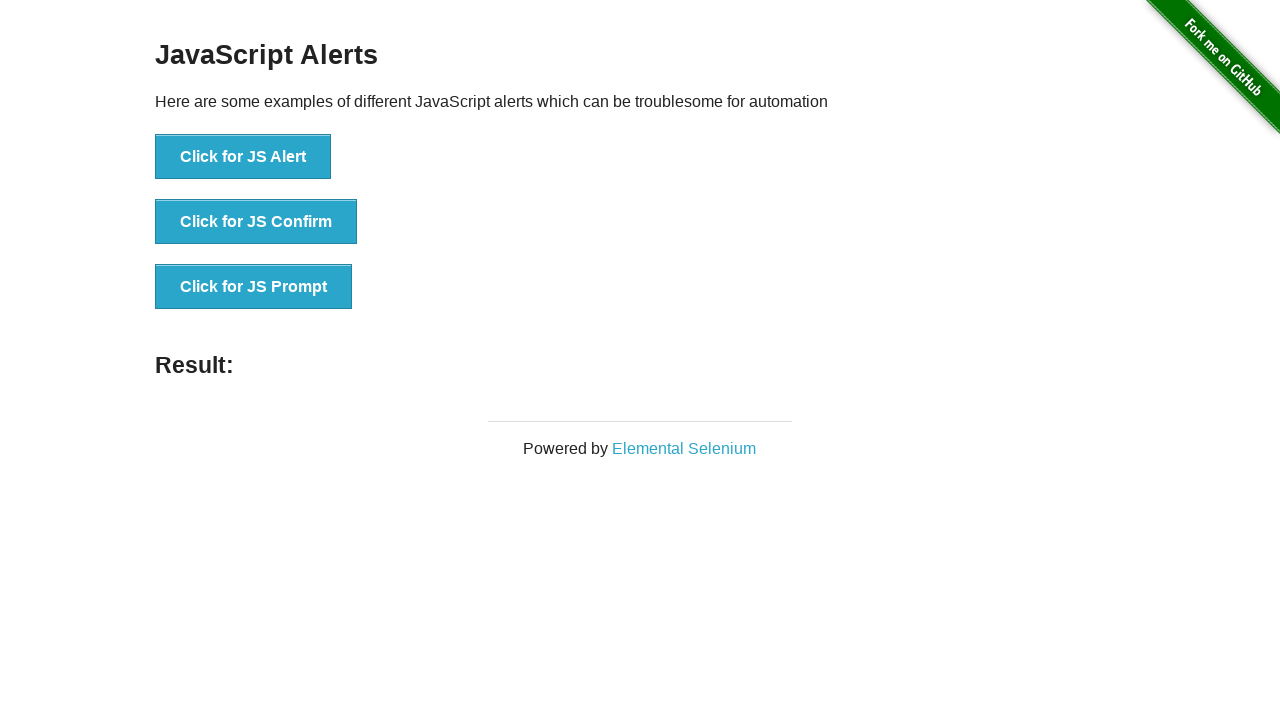

Set up dialog handler to dismiss confirmation alert
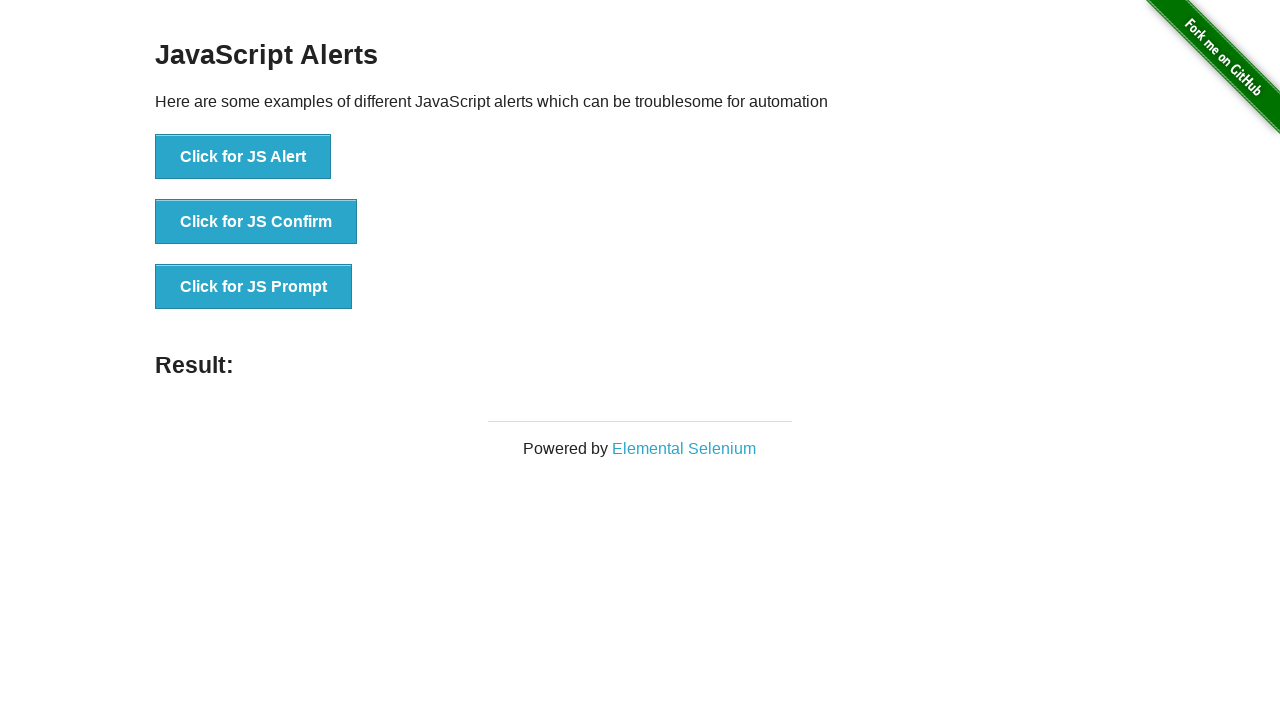

Clicked 'Click for JS Confirm' button to trigger confirmation alert at (256, 222) on button:has-text('Click for JS Confirm')
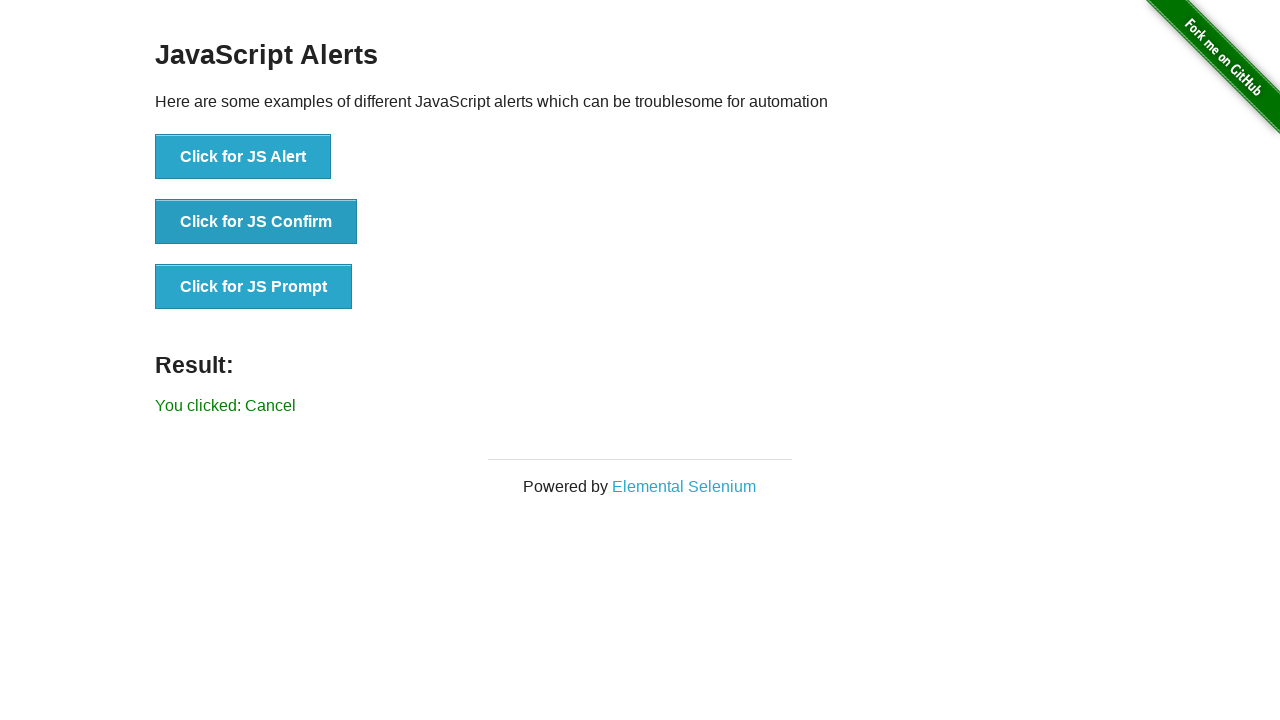

Confirmation alert dismissed and 'Cancel' result message verified
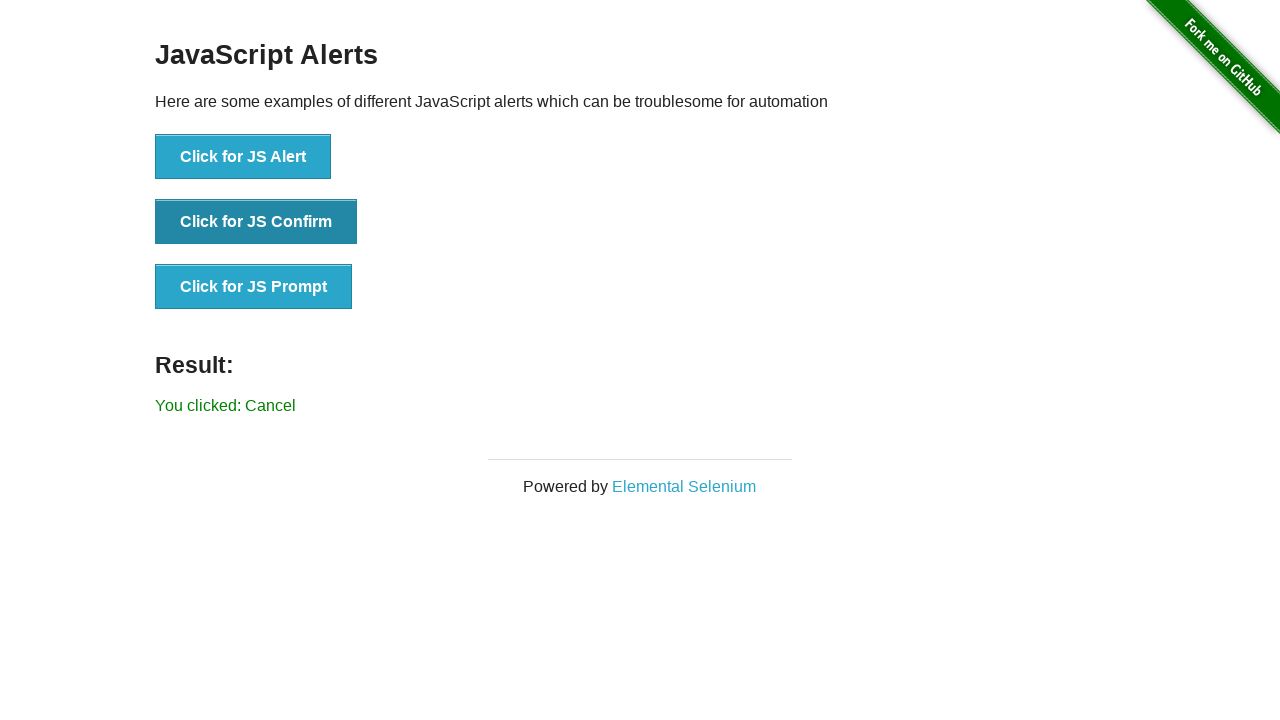

Set up dialog handler to accept confirmation alert
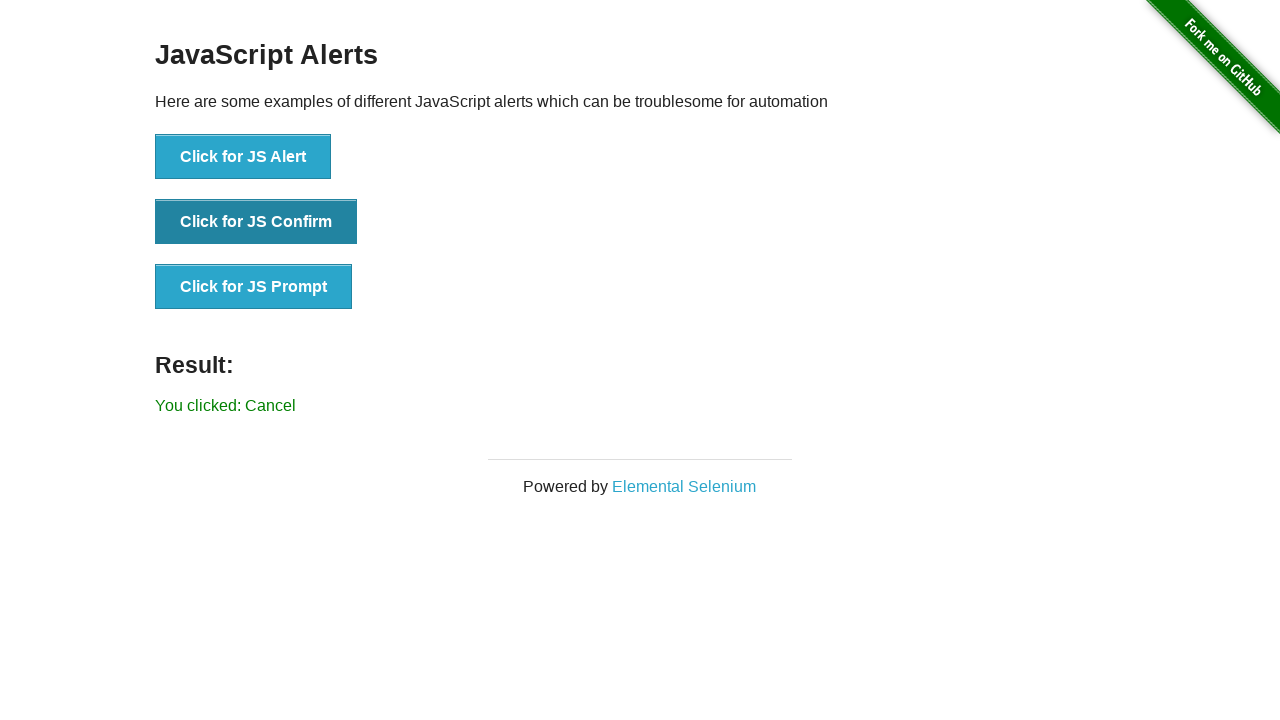

Clicked 'Click for JS Confirm' button again to trigger confirmation alert at (256, 222) on button:has-text('Click for JS Confirm')
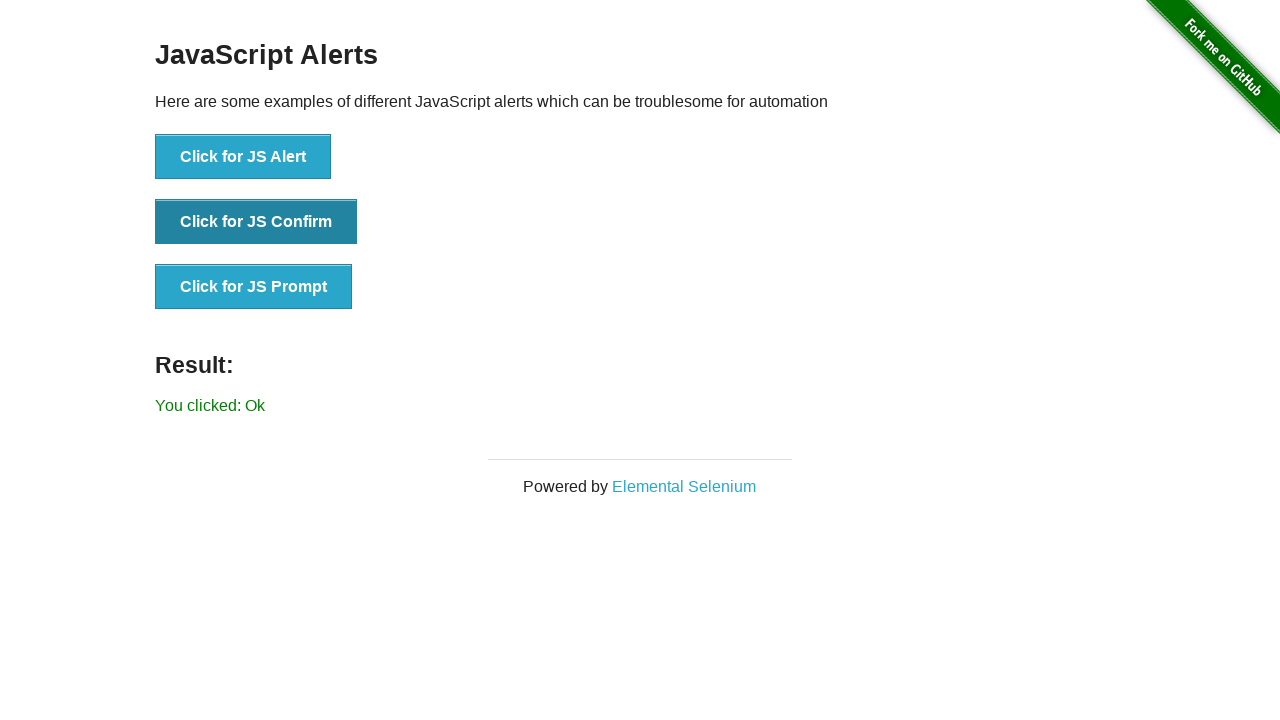

Confirmation alert accepted and 'Ok' result message verified
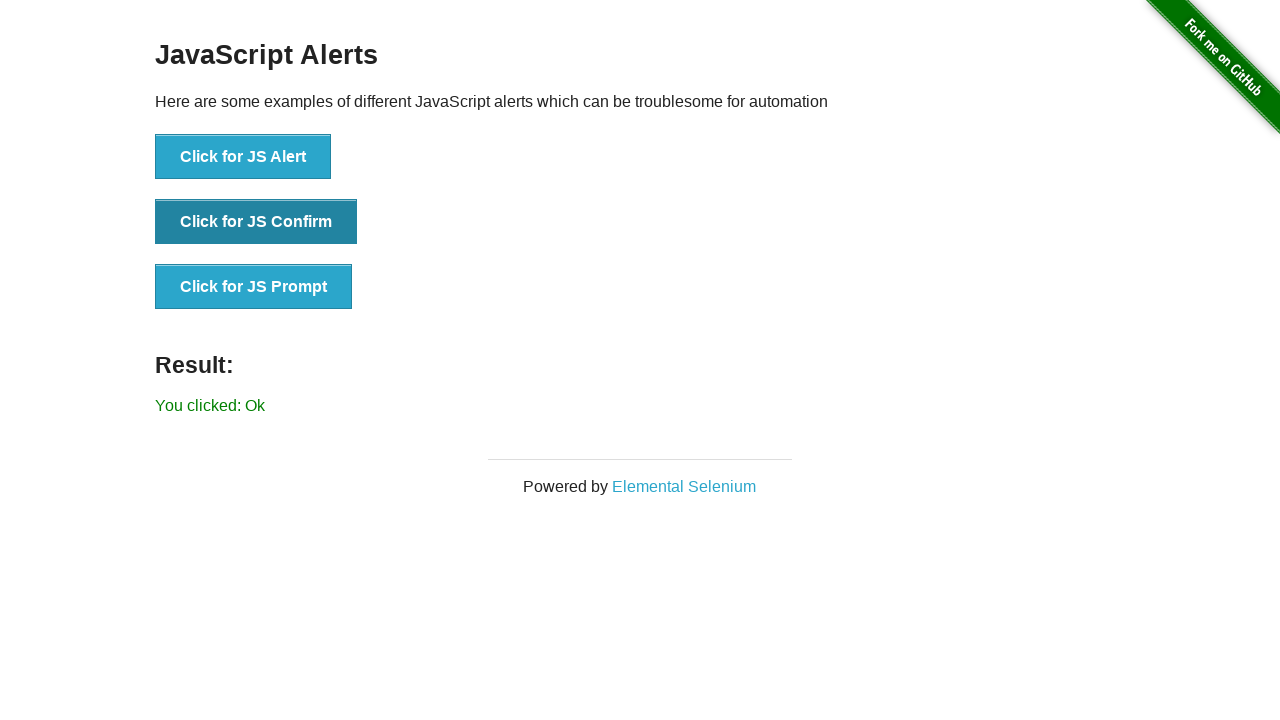

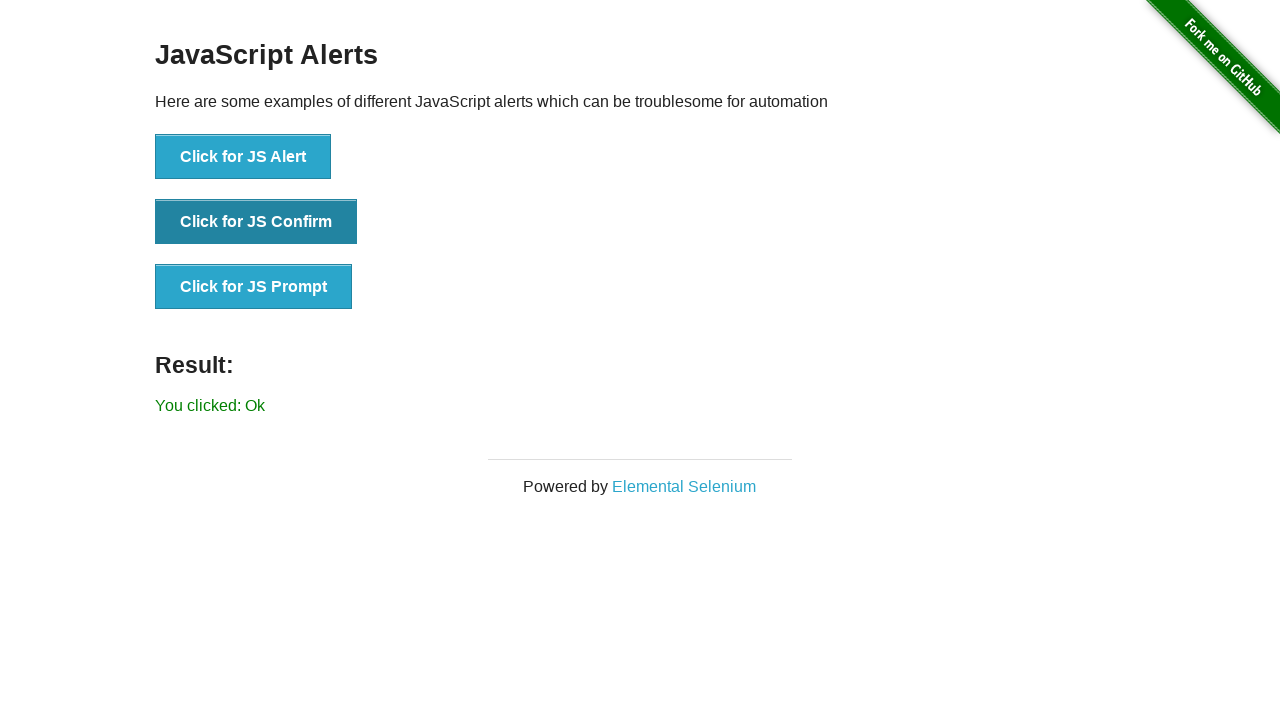